Navigates to a file upload demo page and locates specific elements including an image element

Starting URL: https://davidwalsh.name/demo/multiple-file-upload.php

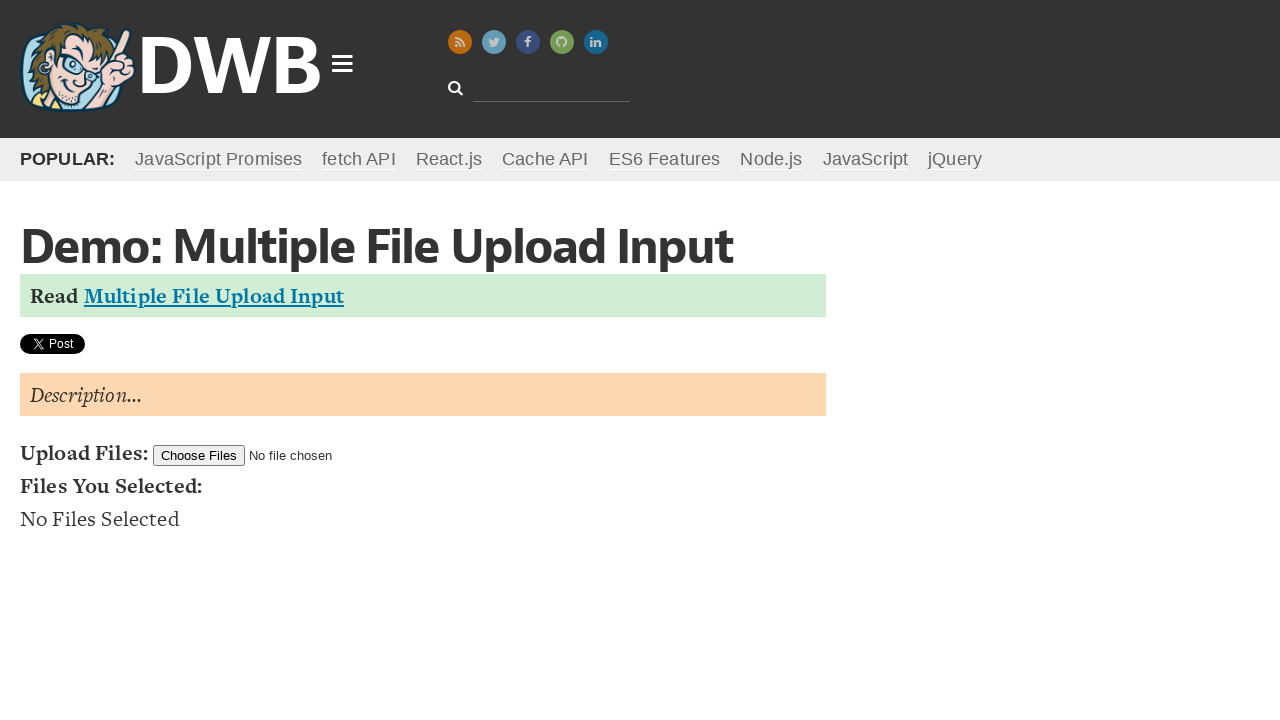

Navigated to file upload demo page
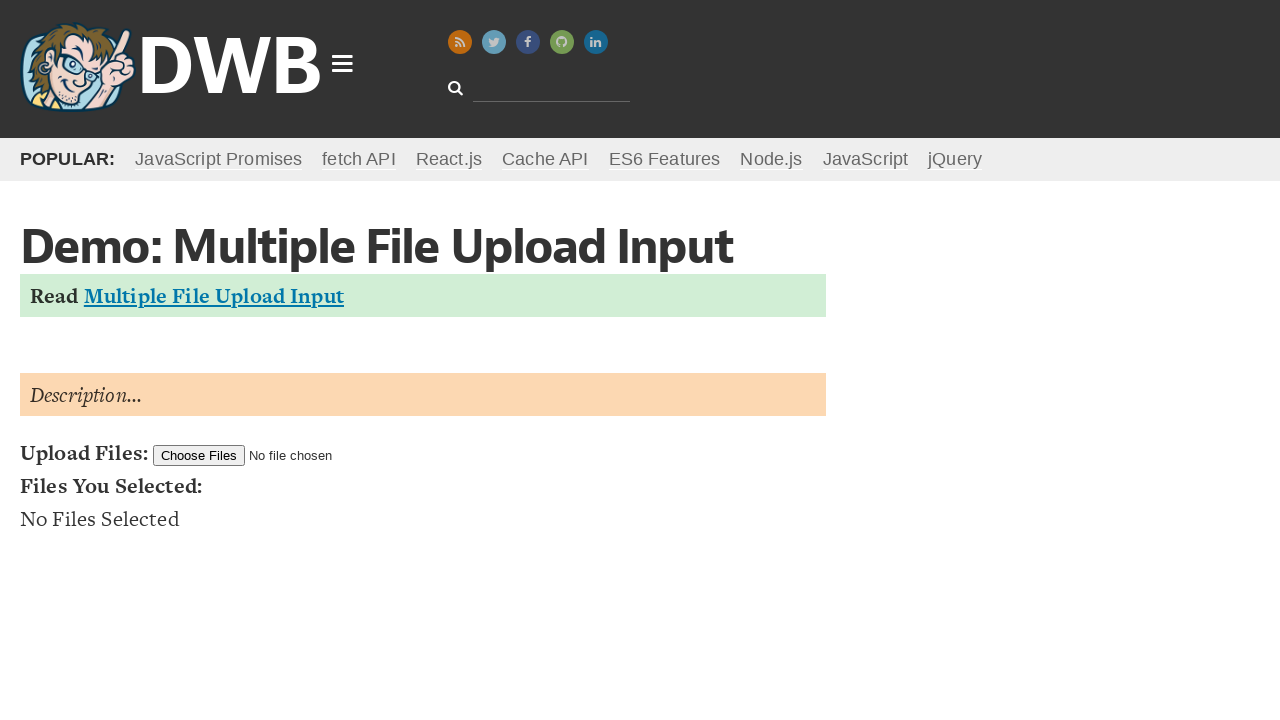

Located image element with data-src attribute
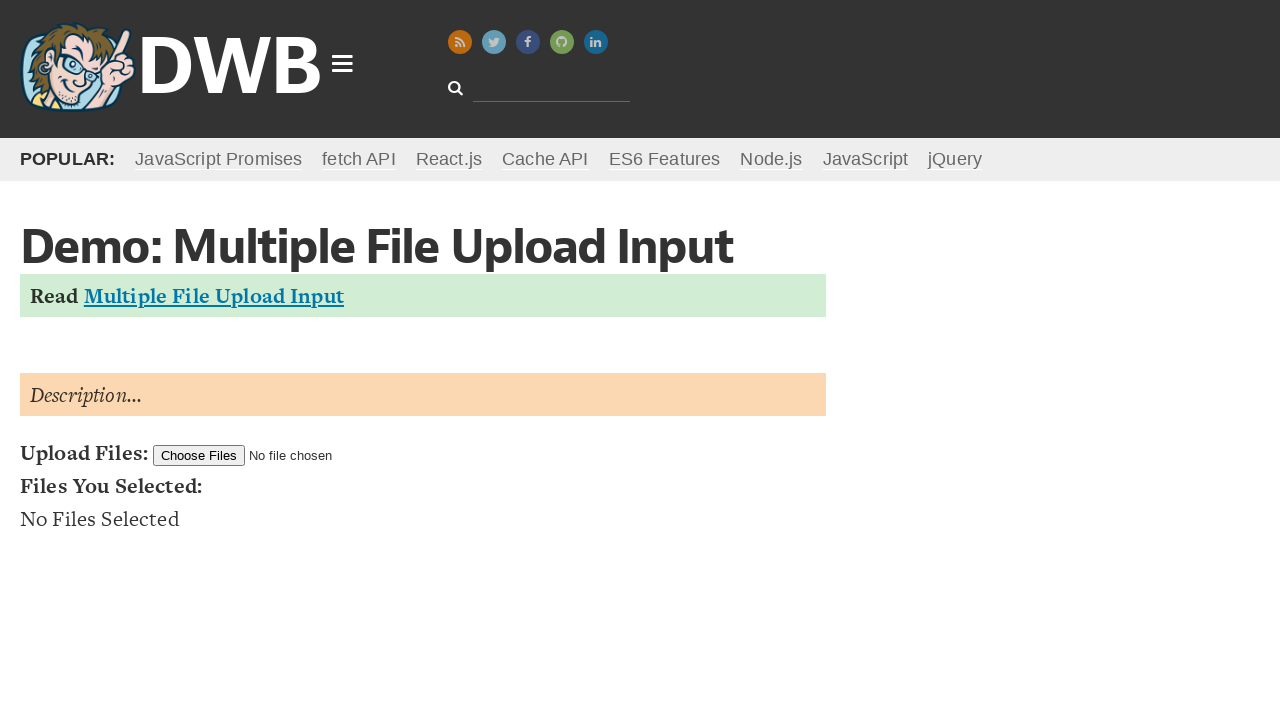

Image element is visible and loaded
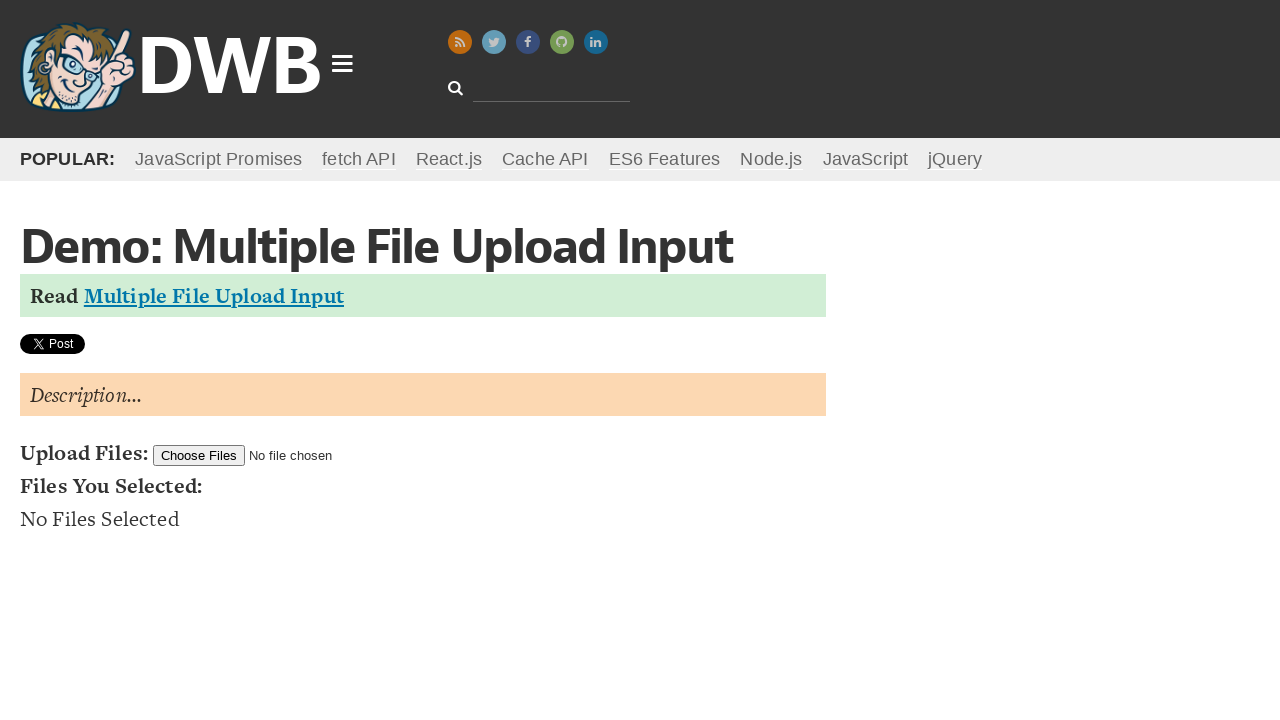

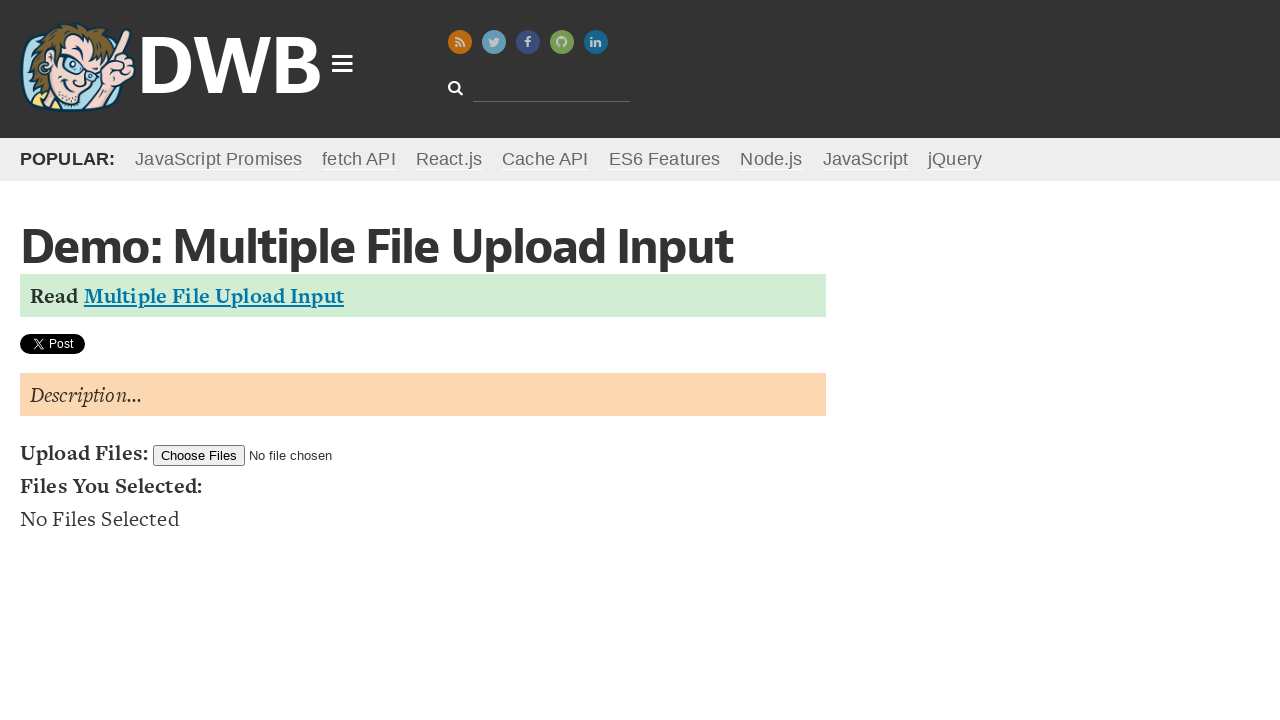